Tests radio button selection on DemoQA by clicking the "Yes" and "Impressive" radio buttons and verifying the selection text updates accordingly.

Starting URL: https://demoqa.com/radio-button

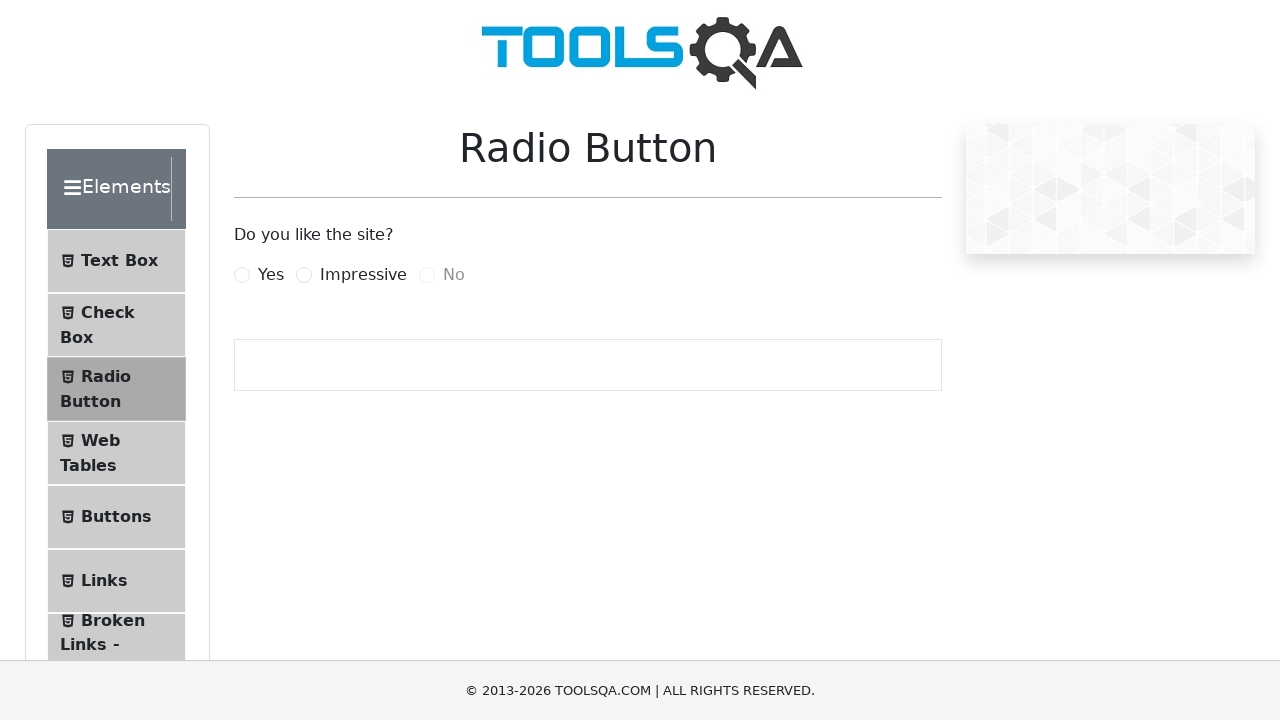

Clicked 'Yes' radio button at (271, 275) on label:text('Yes')
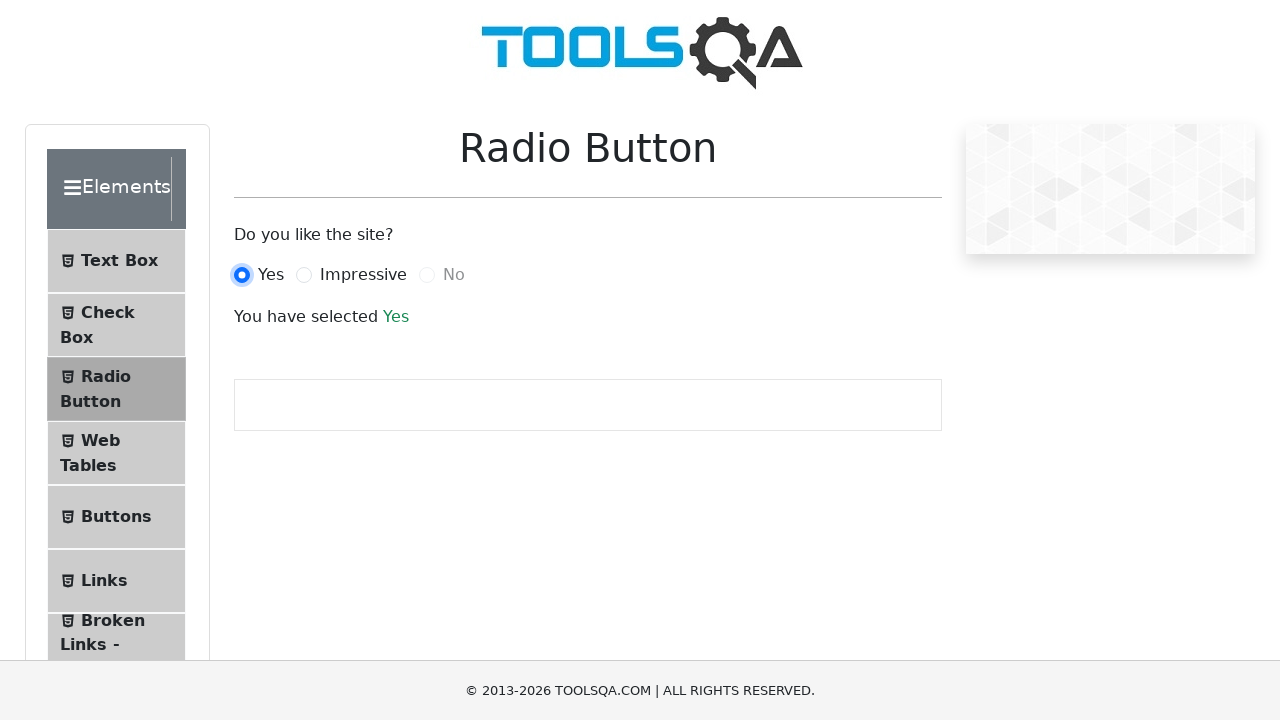

Selection text element loaded
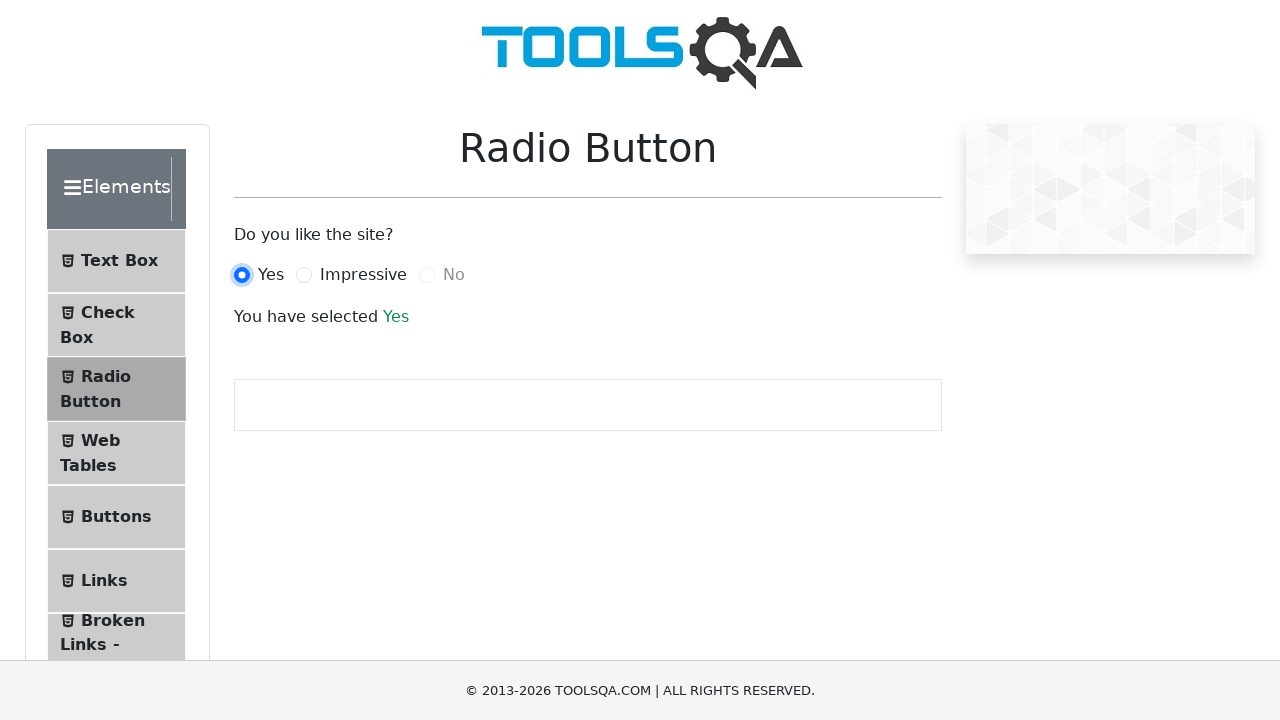

Verified 'Yes' radio button is selected
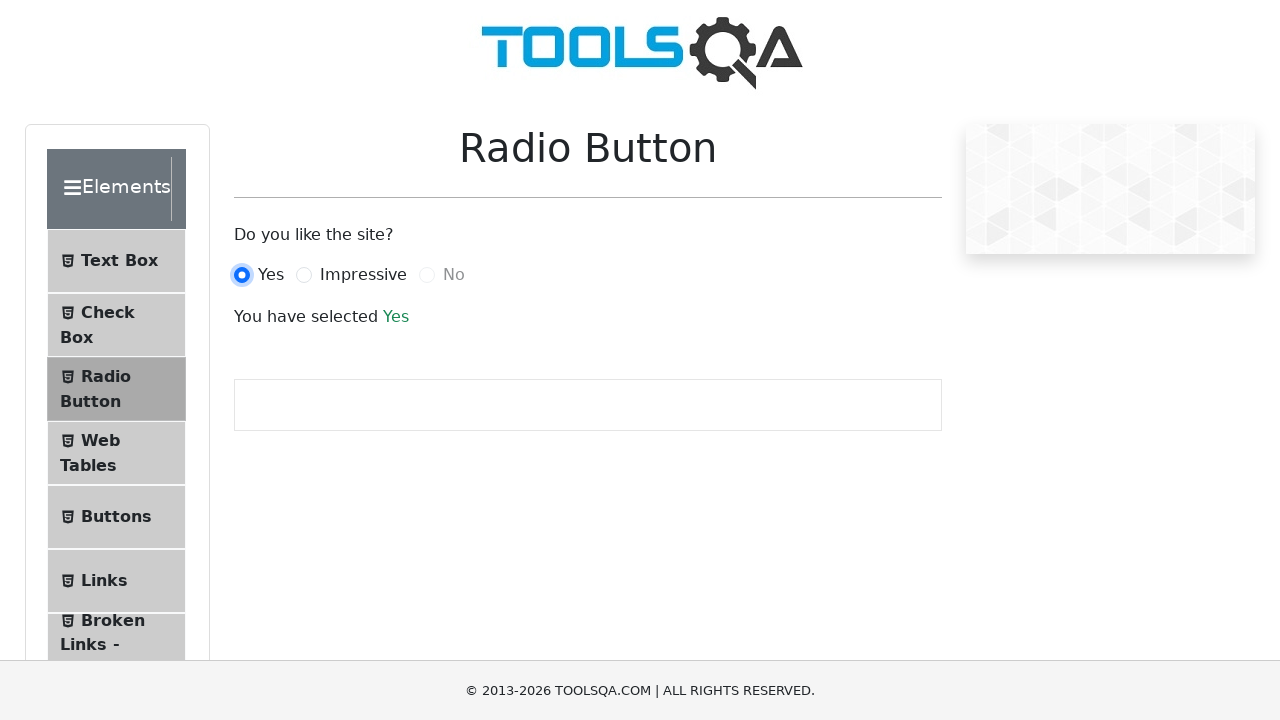

Clicked 'Impressive' radio button at (363, 275) on label:text('Impressive')
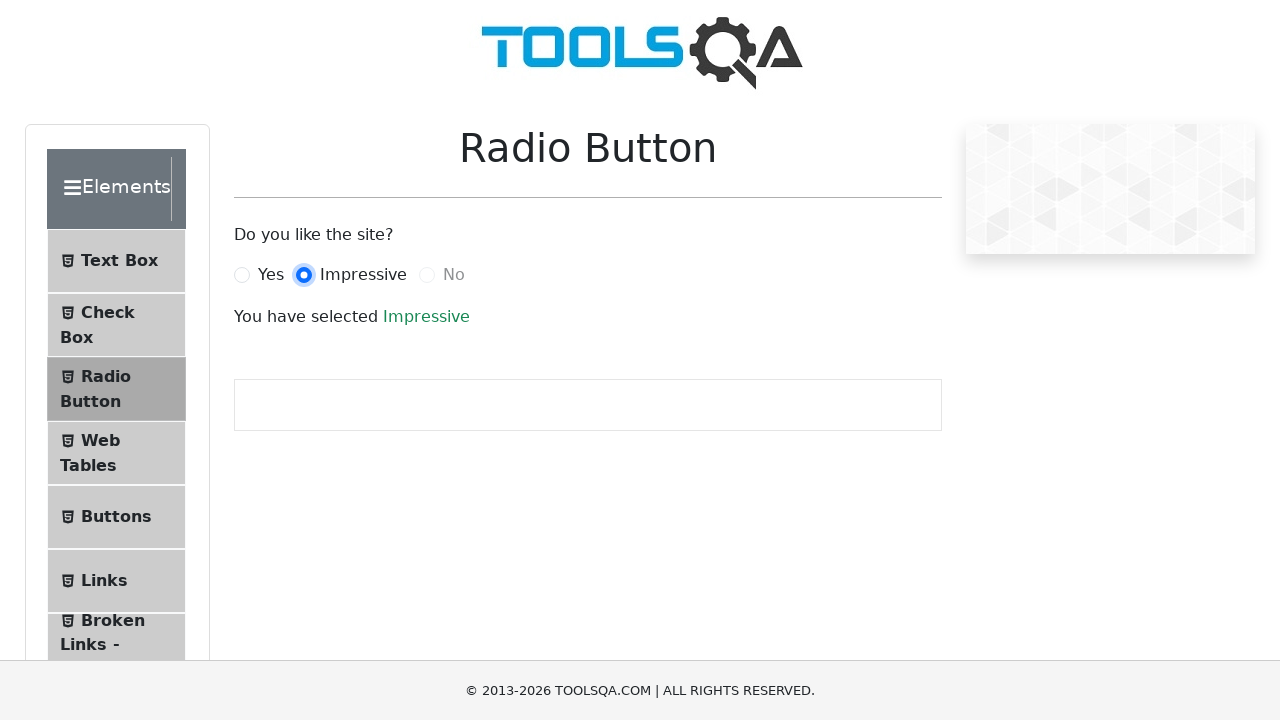

Verified 'Impressive' radio button is selected
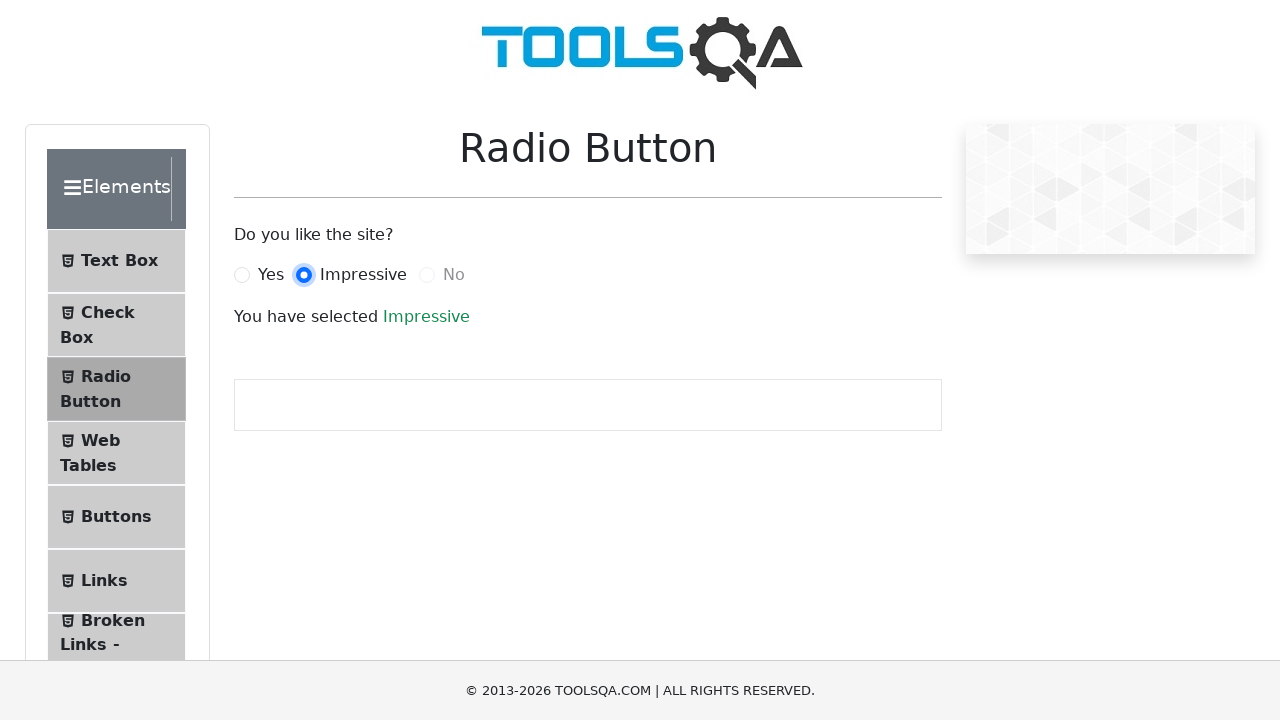

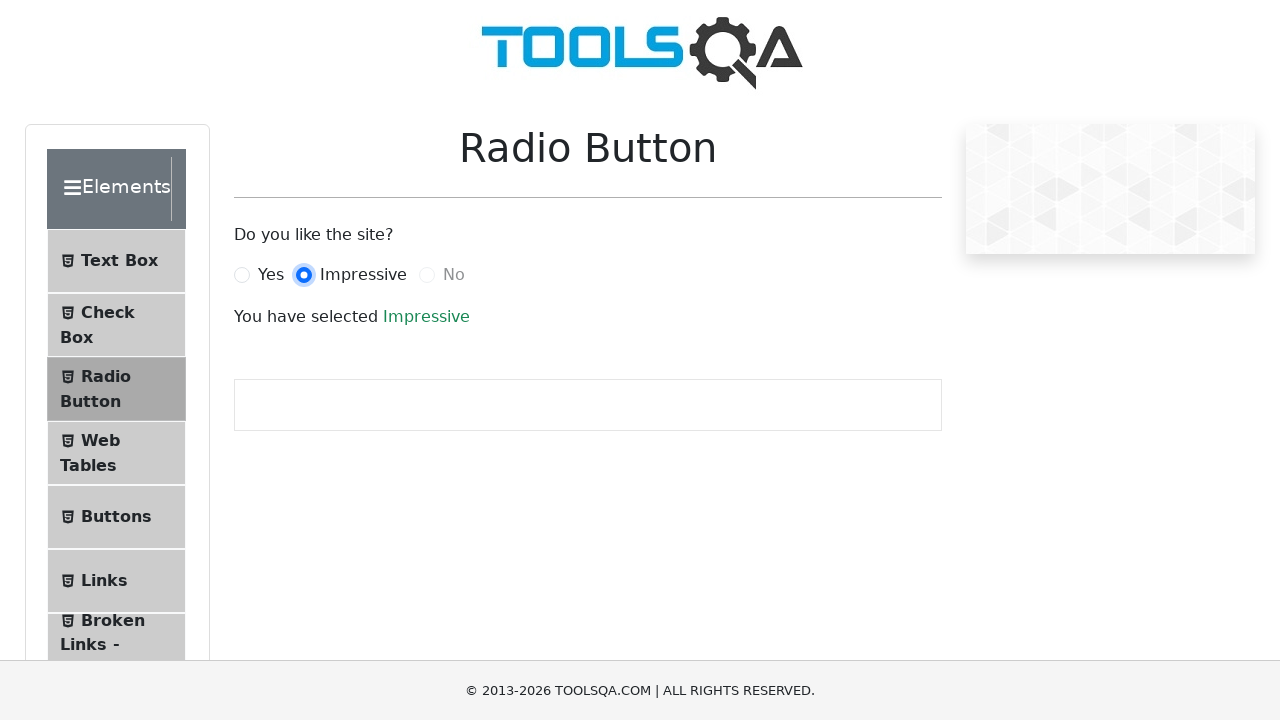